Tests checkbox functionality on GWT Showcase by verifying the Tuesday checkbox element status and clicking it to change its selection state

Starting URL: https://samples.gwtproject.org/samples/Showcase/Showcase.html#!CwCheckBox

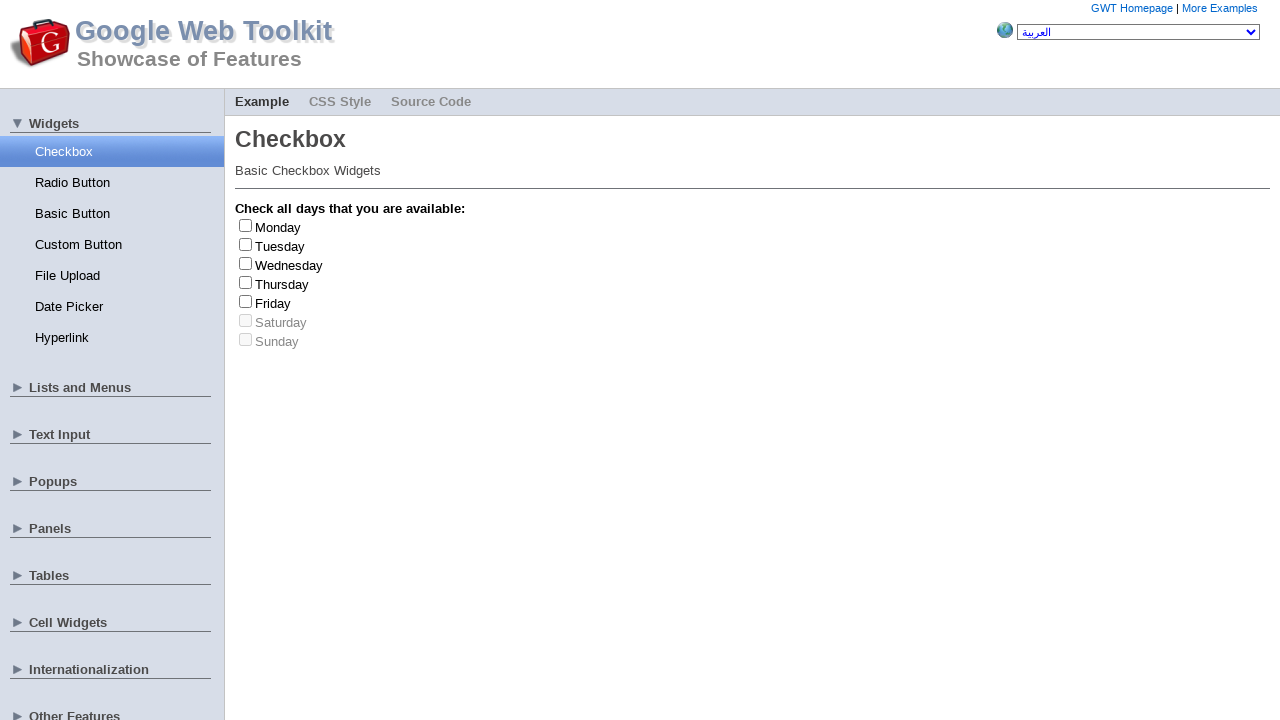

Waited for Tuesday checkbox element to be visible
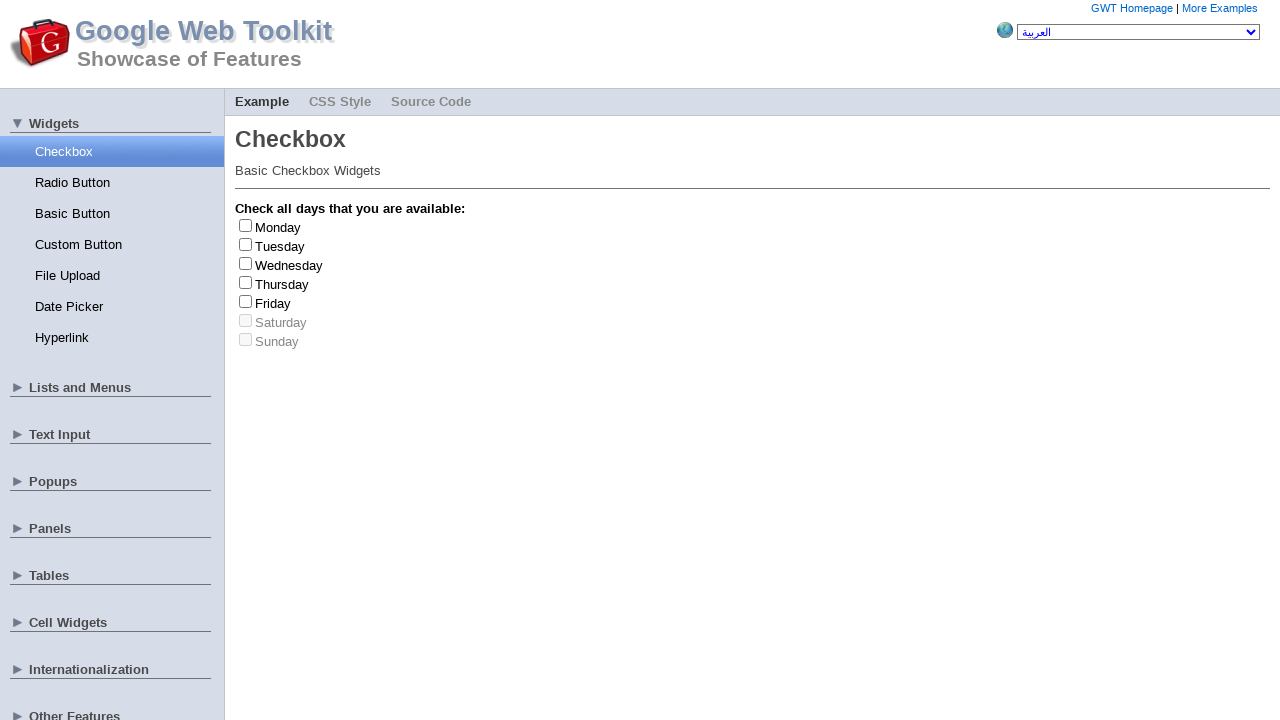

Located the Tuesday checkbox element
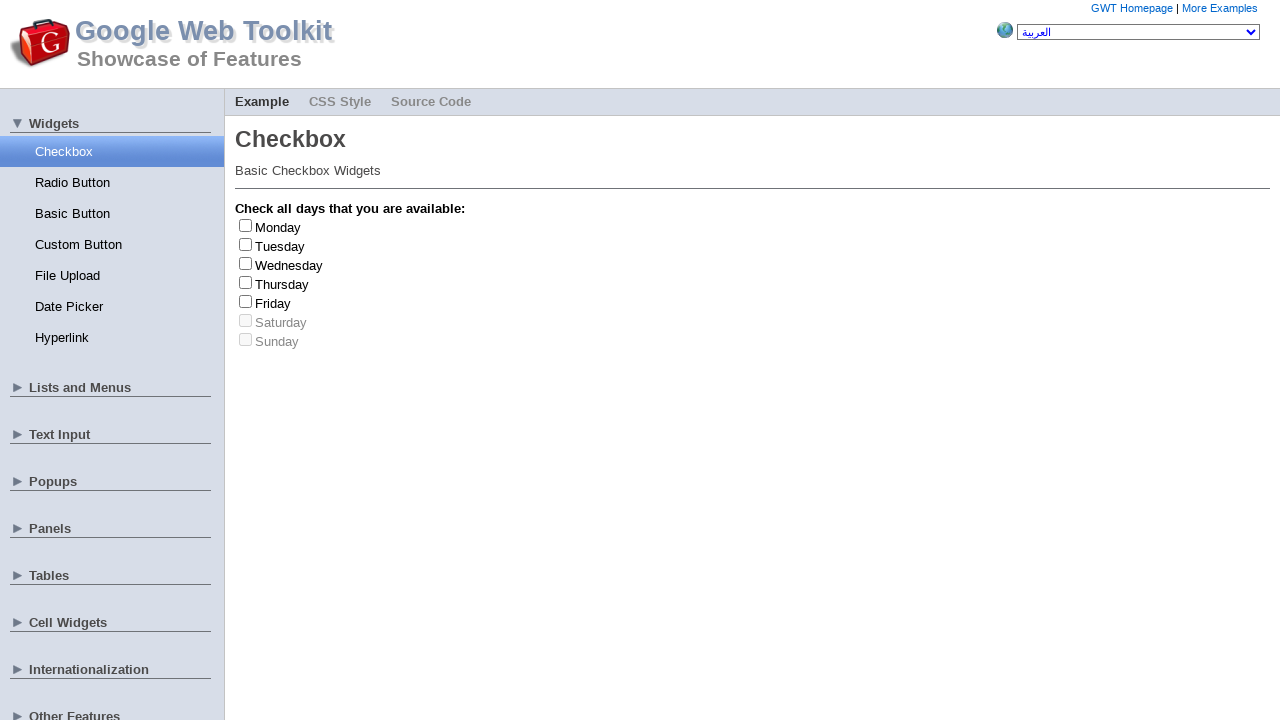

Verified Tuesday checkbox is visible
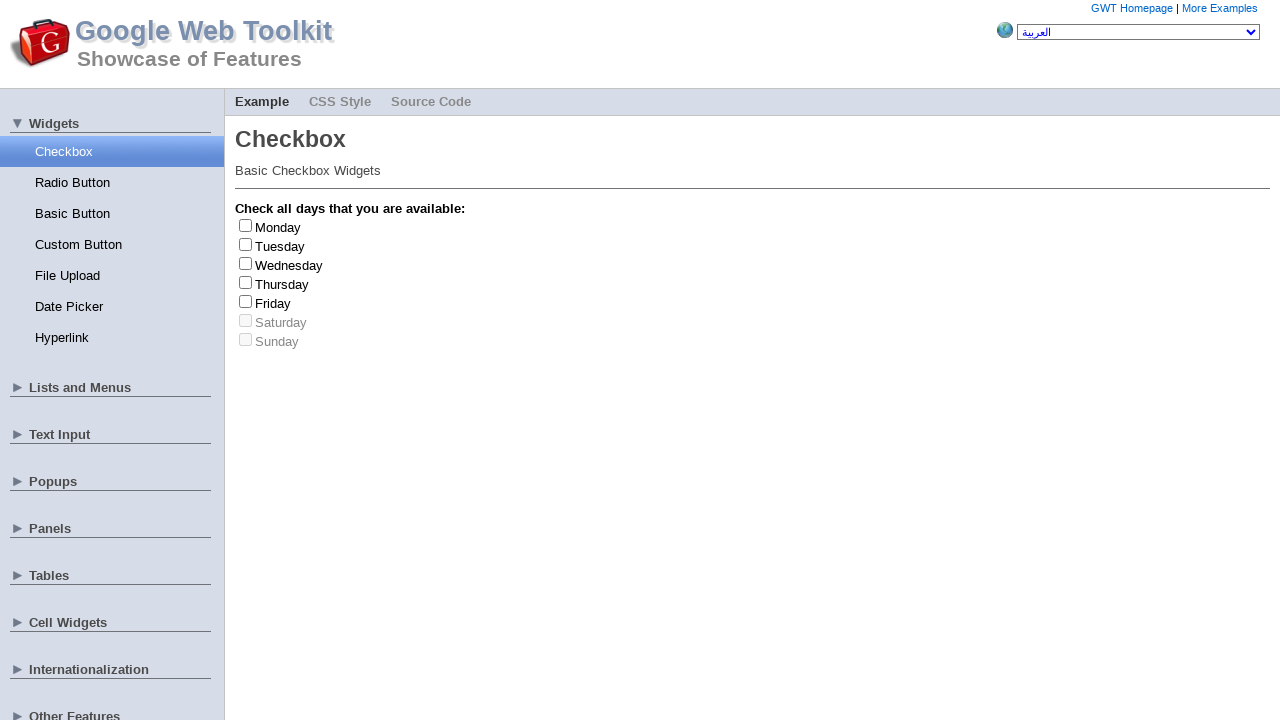

Verified Tuesday checkbox is enabled
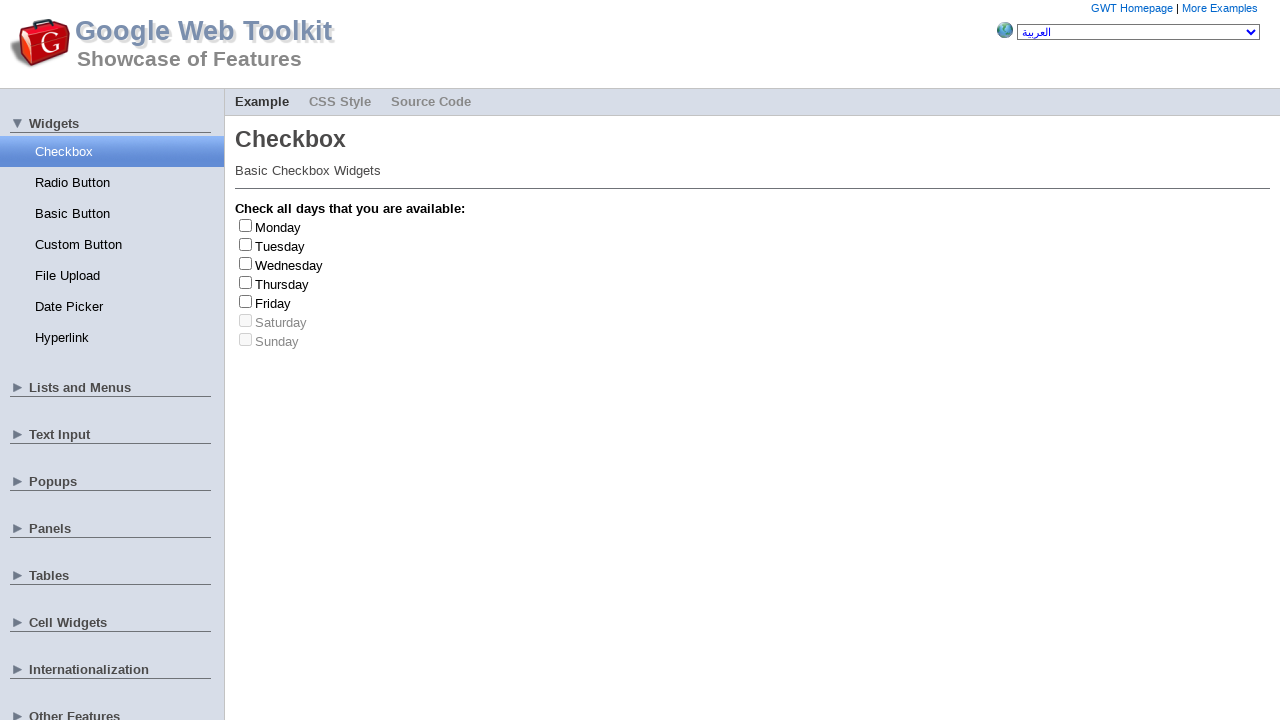

Clicked Tuesday checkbox to toggle its selection state at (246, 244) on input#gwt-debug-cwCheckBox-Tuesday-input
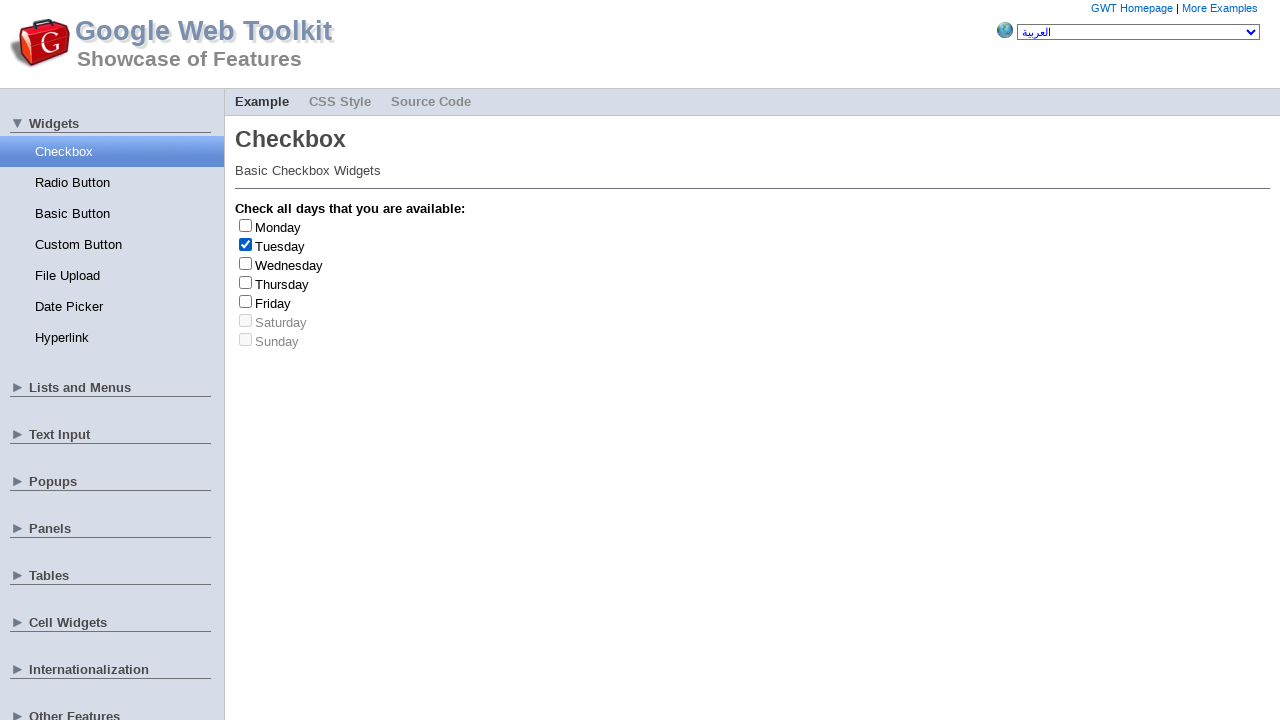

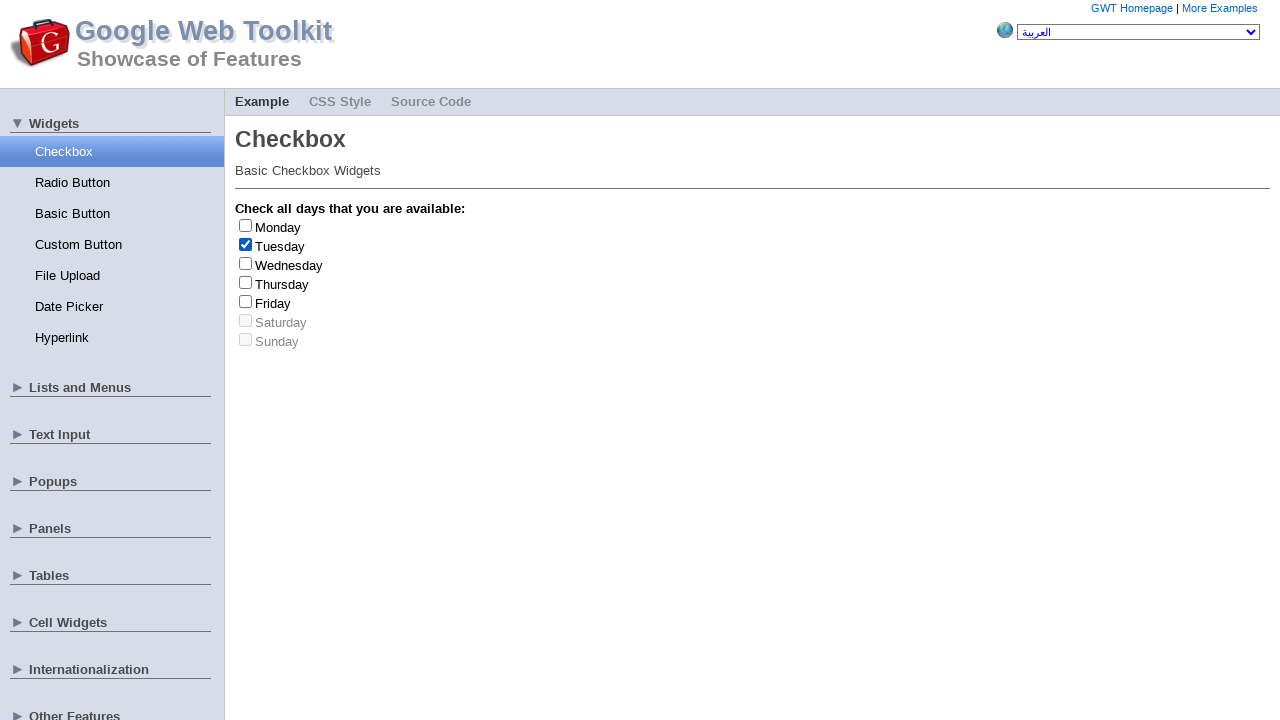